Tests locating a select element using XPath and selecting an option

Starting URL: https://www.qa-practice.com/elements/button/disabled

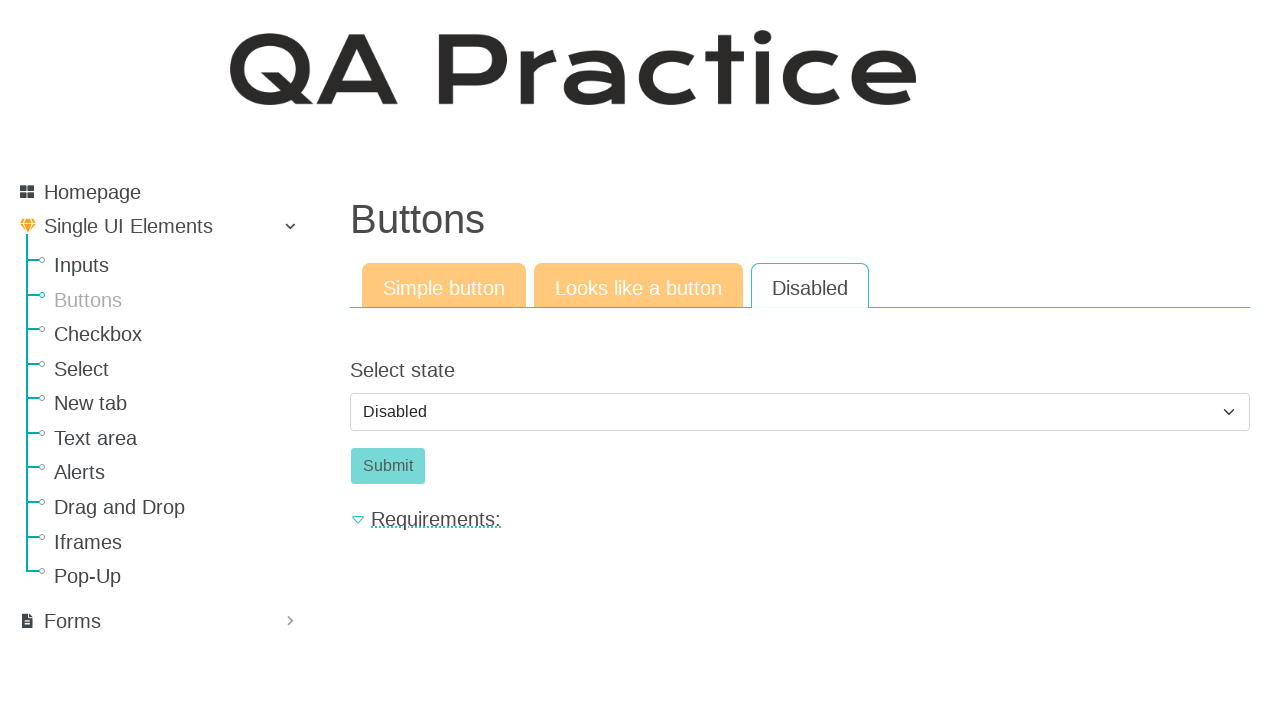

Located select element by XPath with id 'id_select_state'
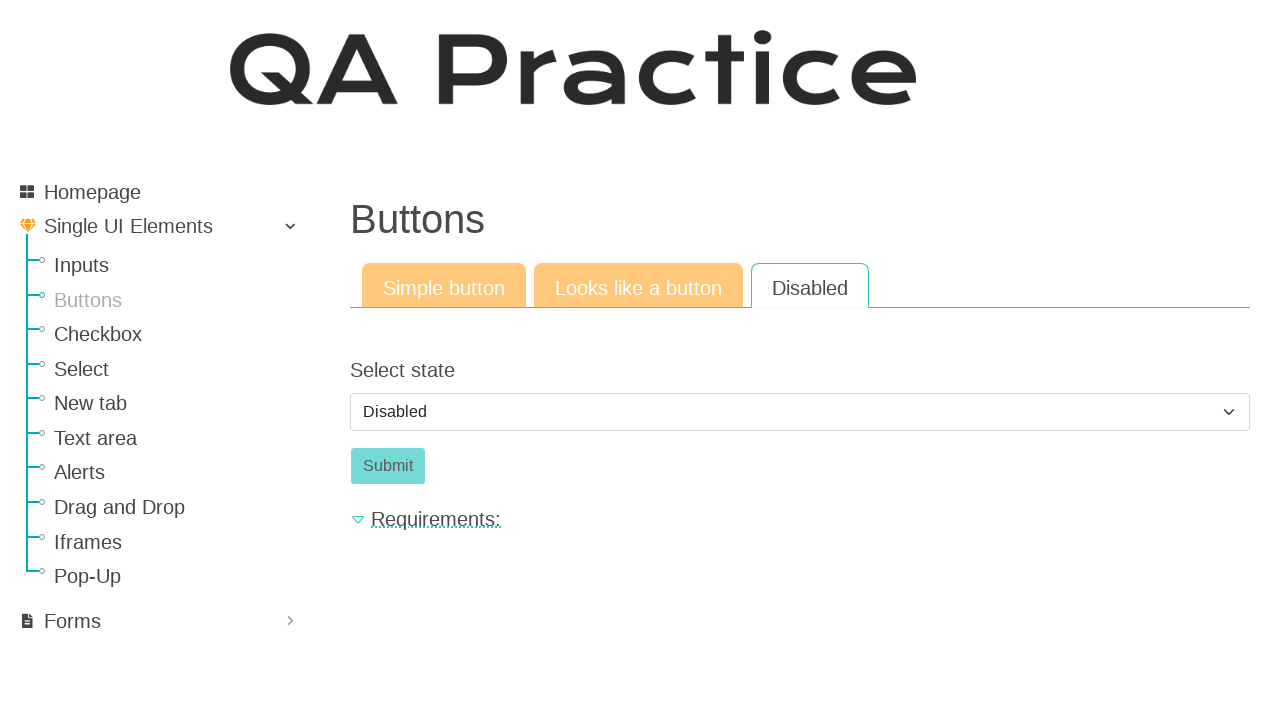

Selected 'enabled' option from select element on xpath=//select[@id='id_select_state']
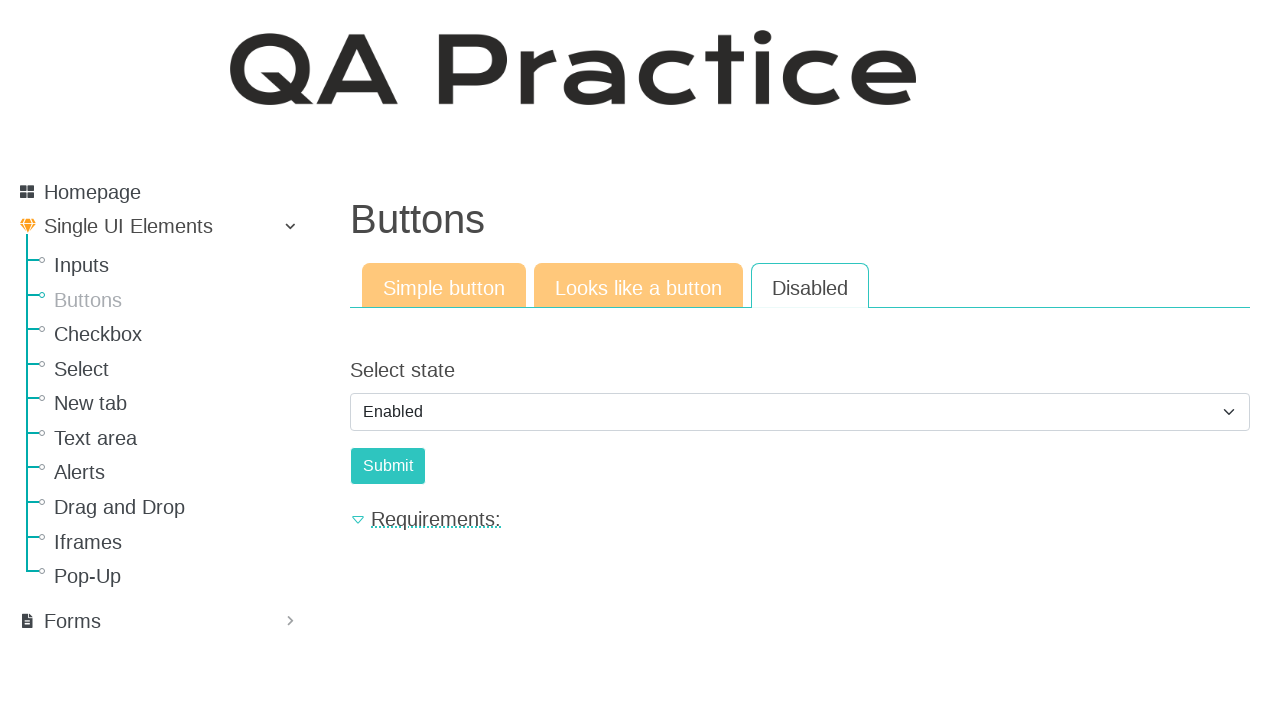

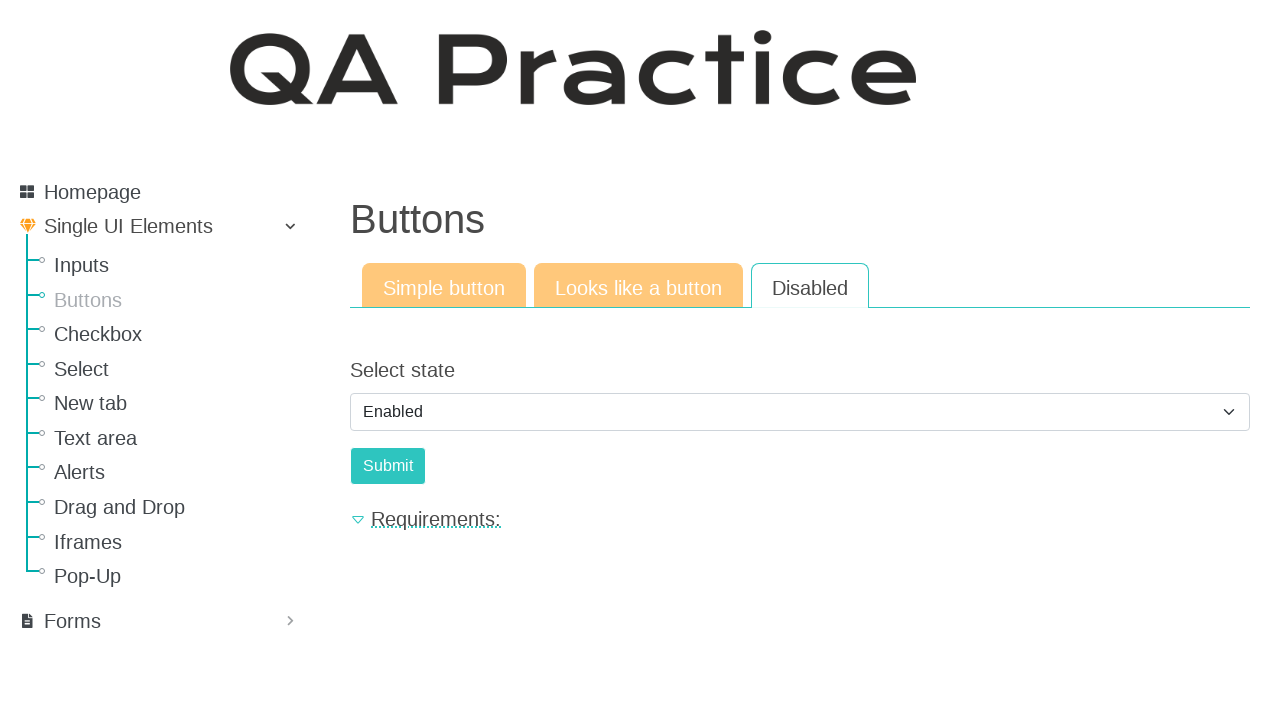